Tests drag-and-drop functionality on the jQuery UI demo page by dragging an element from the draggable source to the droppable target within an iframe.

Starting URL: https://jqueryui.com/droppable/

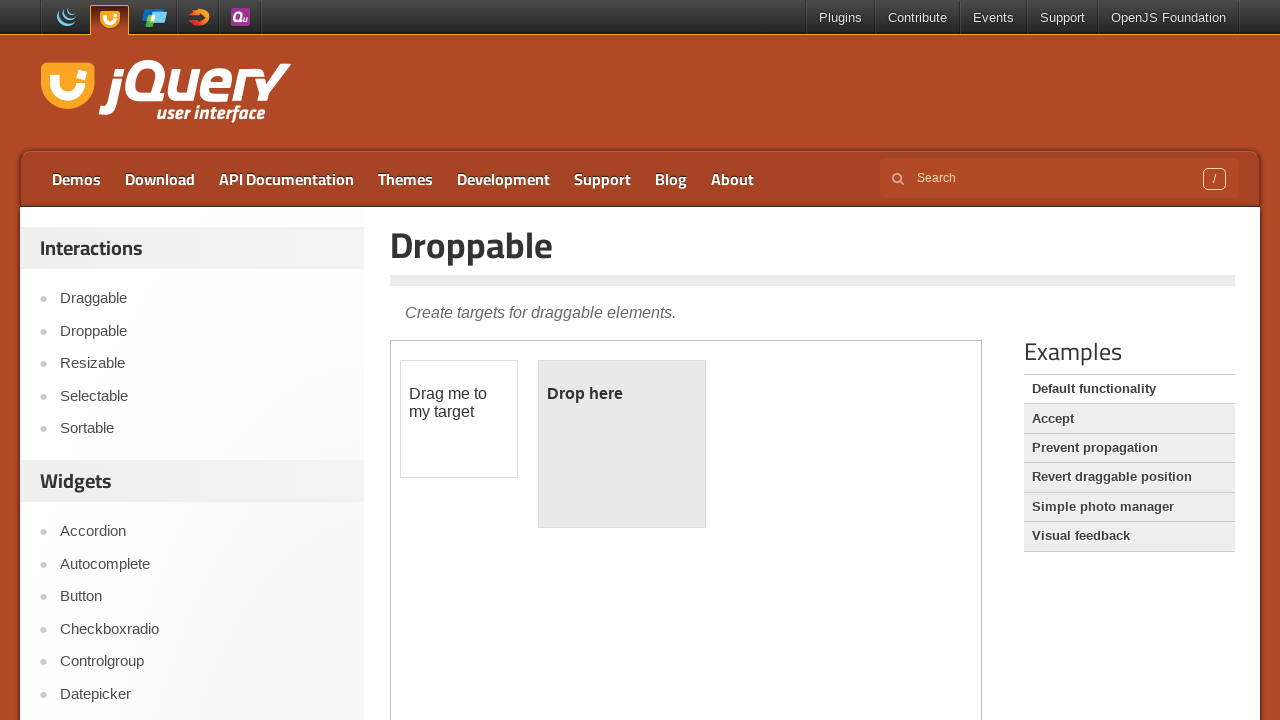

Located the demo iframe on the jQuery UI droppable page
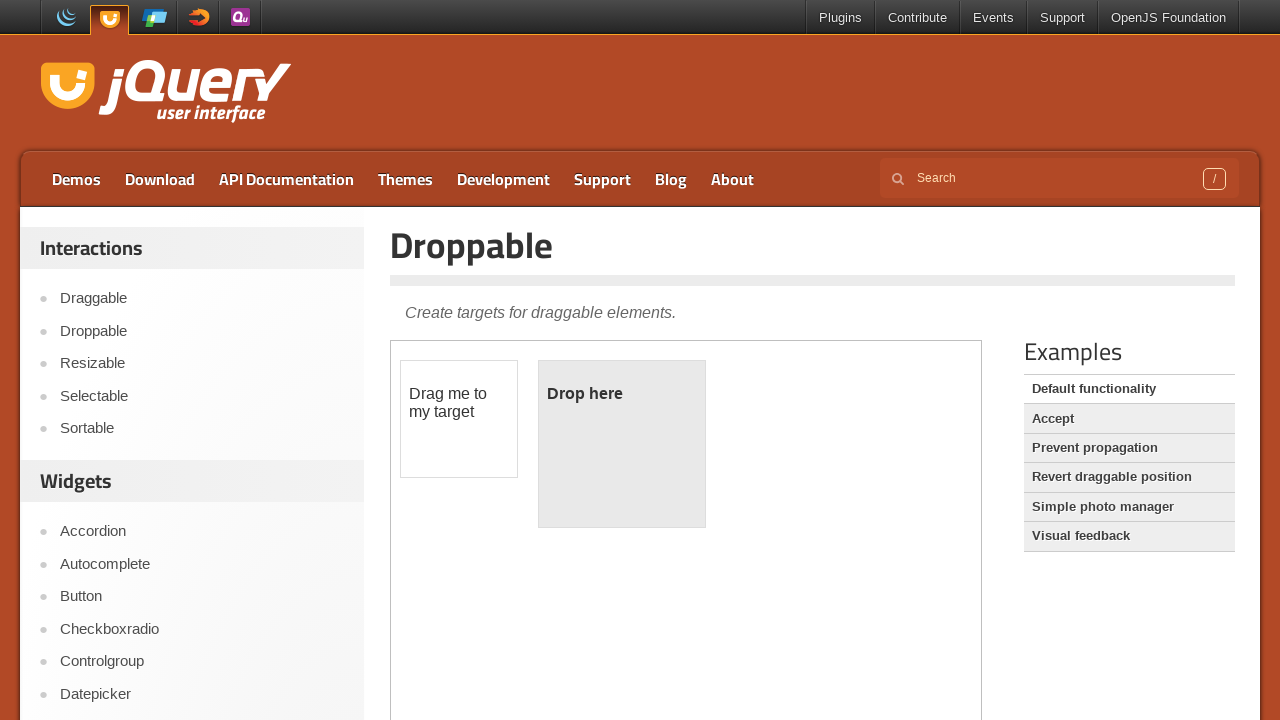

Located the draggable element with id 'draggable'
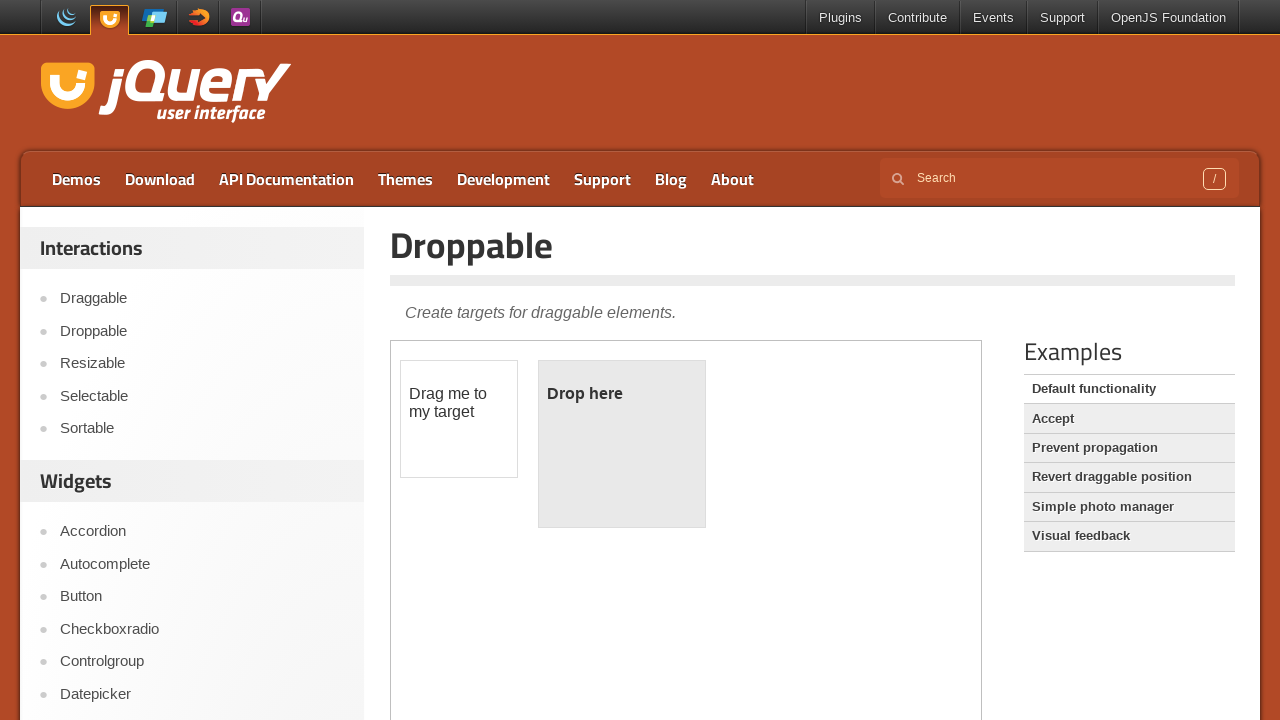

Located the droppable element with id 'droppable'
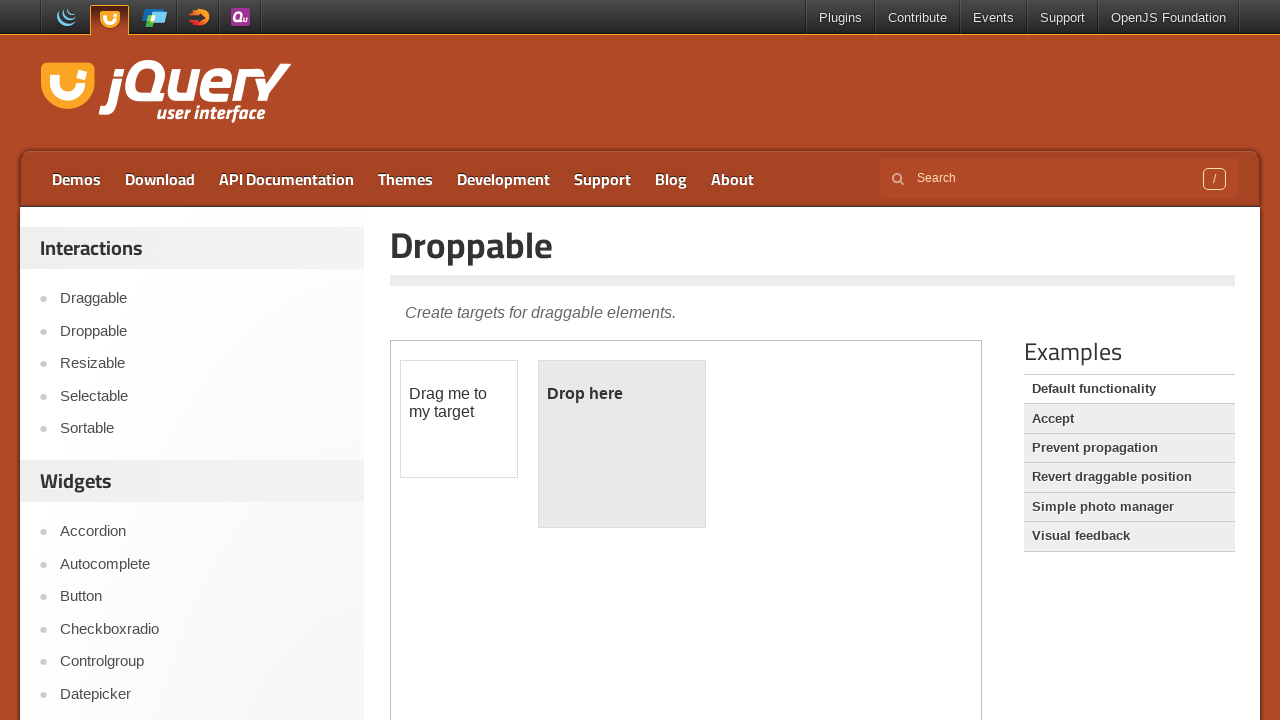

Dragged the draggable element to the droppable target at (622, 444)
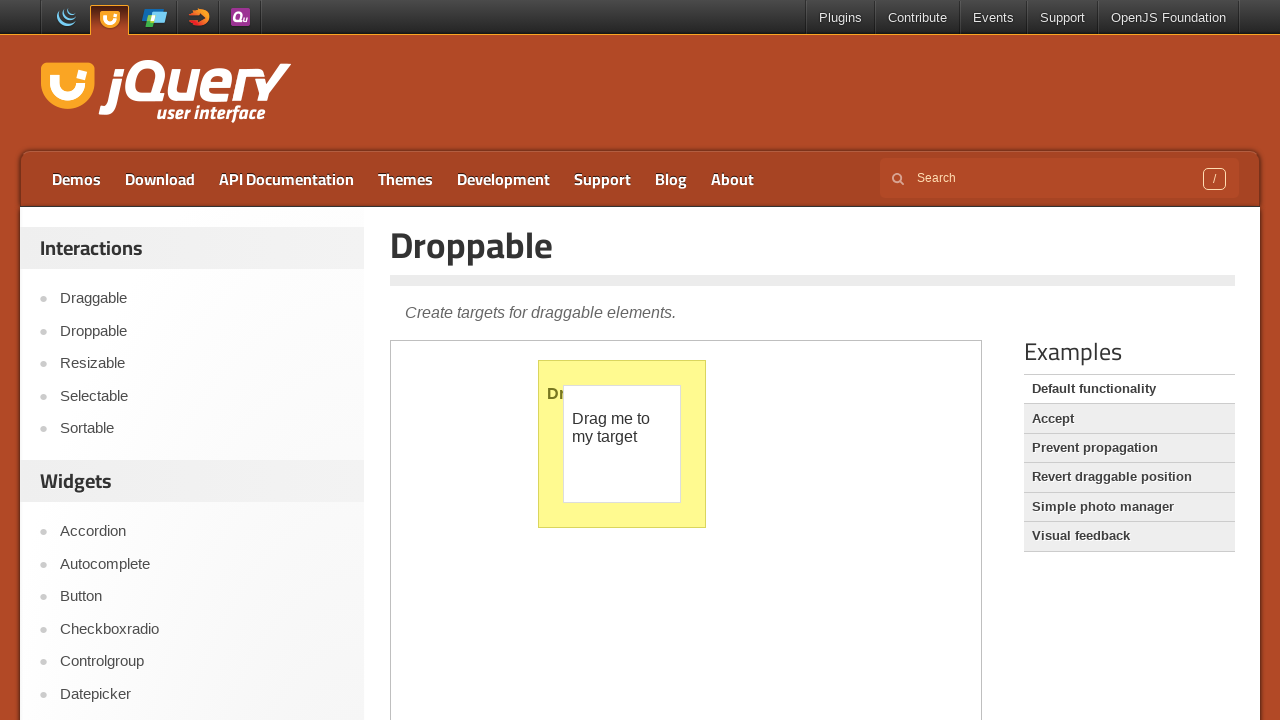

Verified drop was successful - droppable element now displays 'Dropped!' text
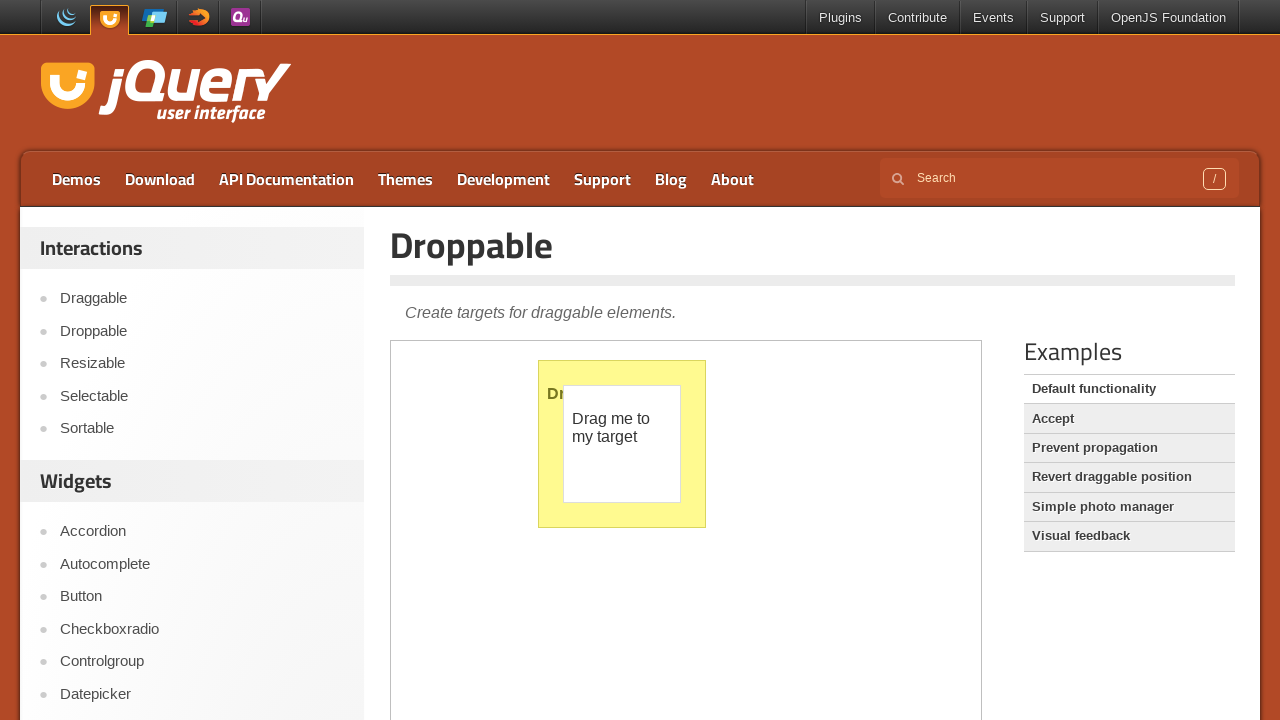

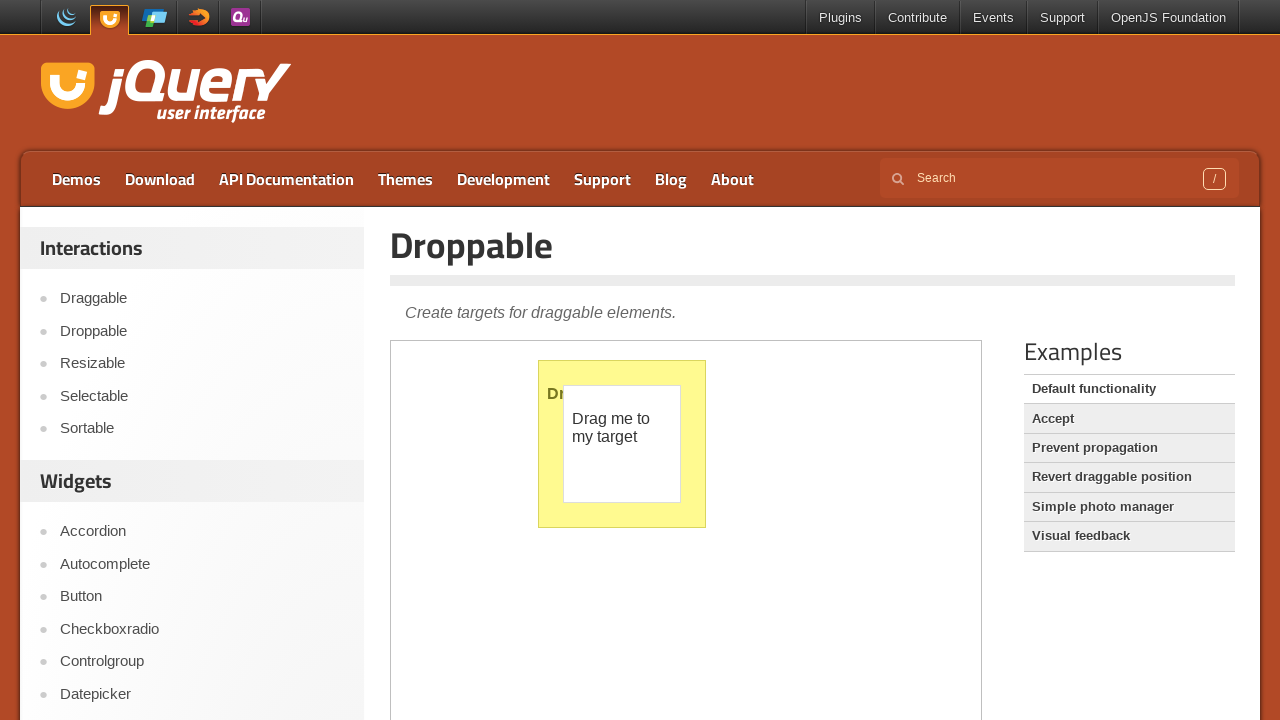